Tests login form validation by clicking the Login button without filling any fields

Starting URL: https://project-hive-psi.vercel.app/auth/login

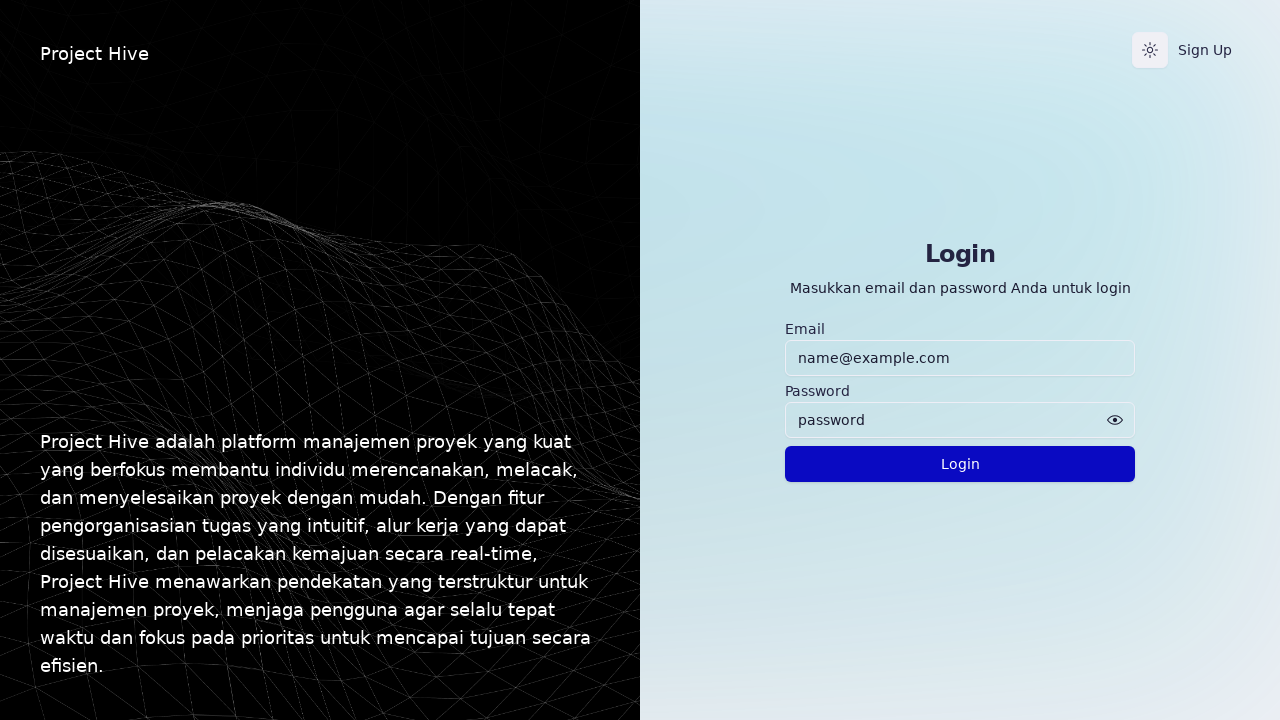

Clicked Login button without filling any form fields at (960, 464) on internal:role=button[name="Login"i]
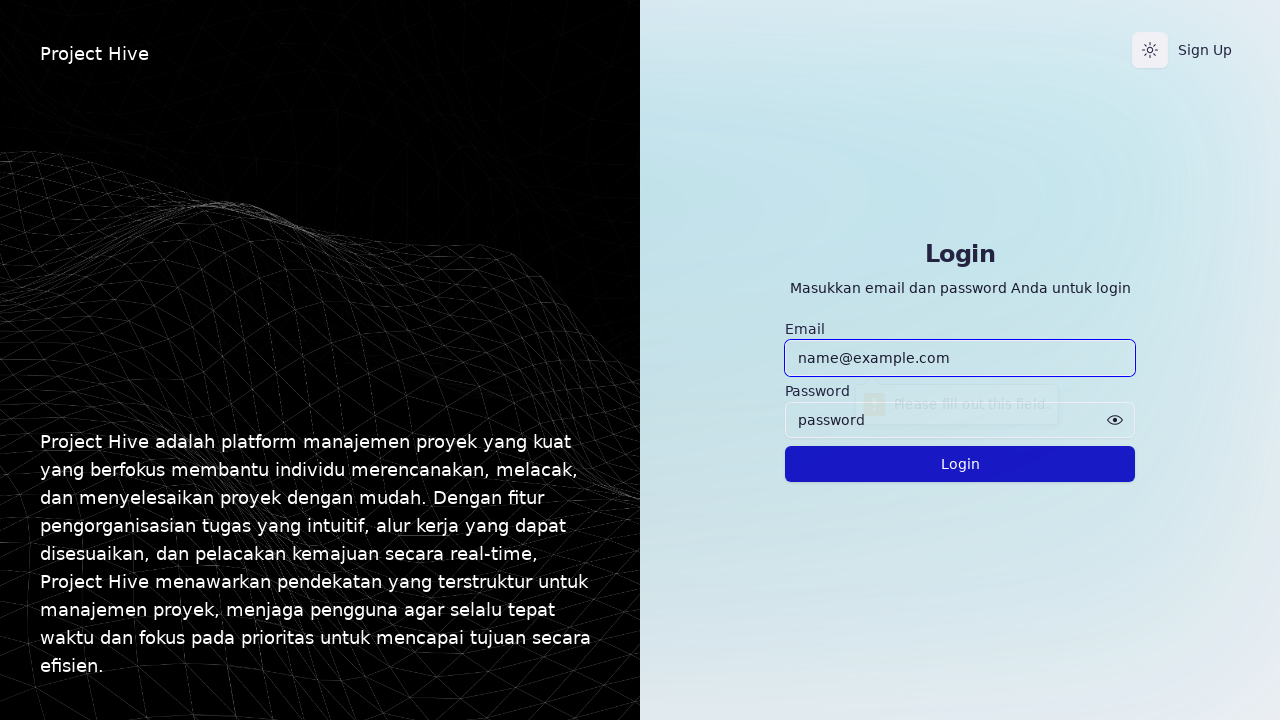

Waited for form validation to trigger
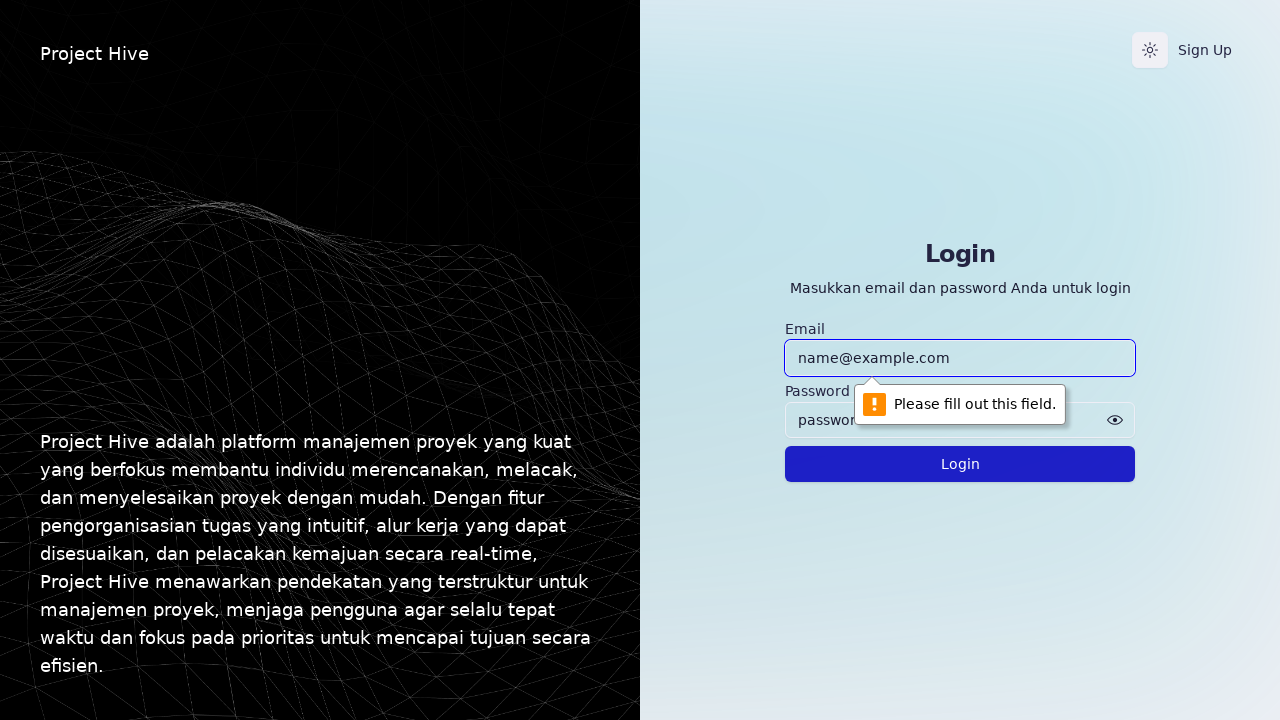

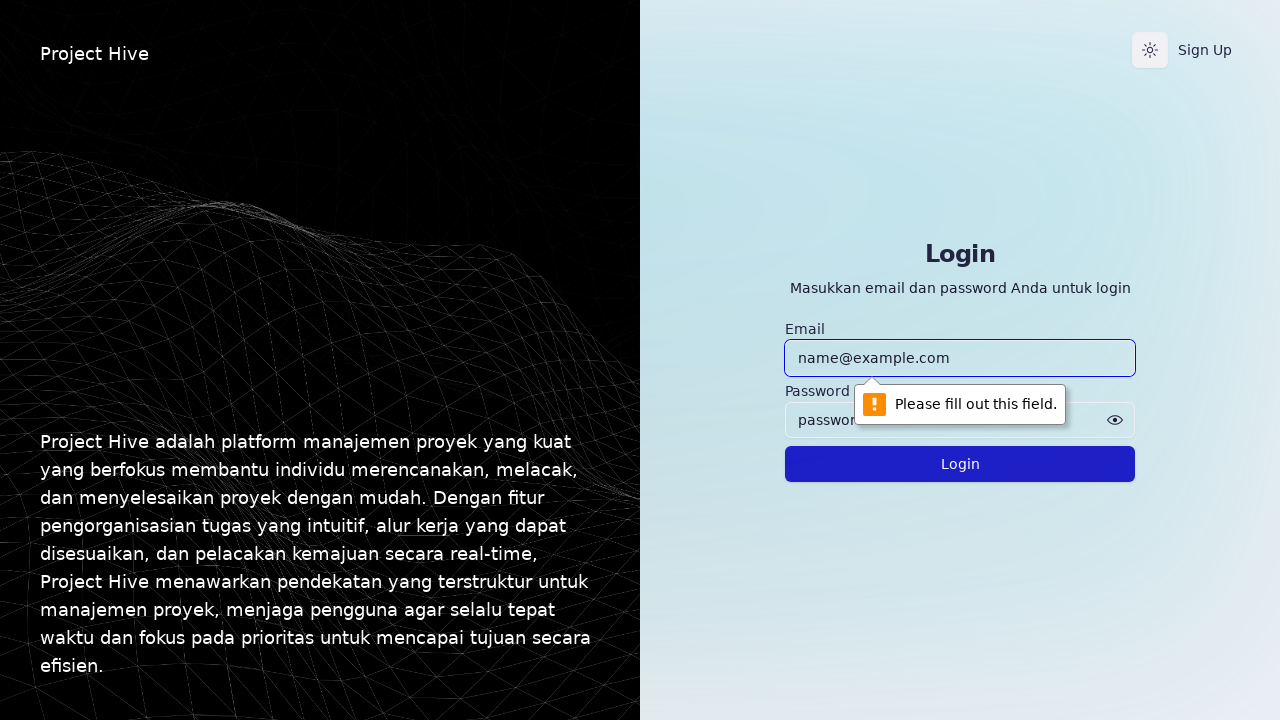